Tests clicking on an element that becomes visible after 5 seconds

Starting URL: https://demoqa.com/dynamic-properties

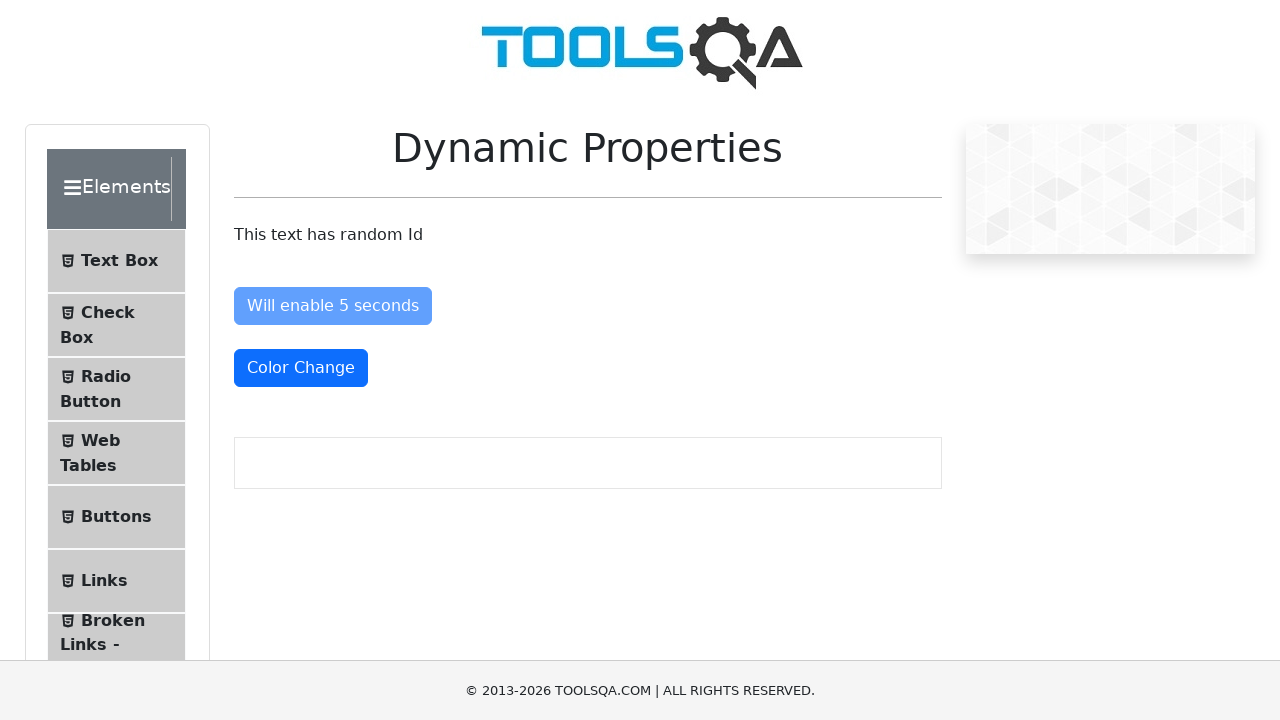

Waited for #visibleAfter element to become visible (timeout: 10000ms)
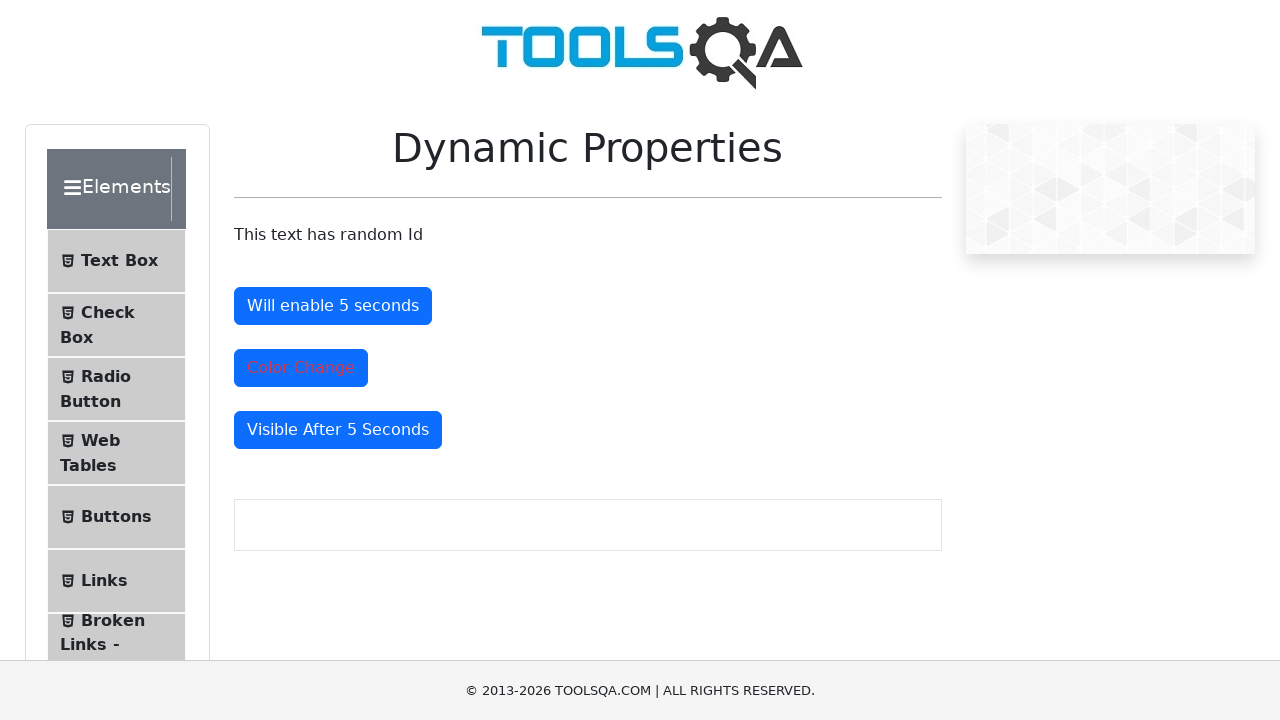

Clicked on the #visibleAfter element that became visible after 5 seconds at (338, 430) on #visibleAfter
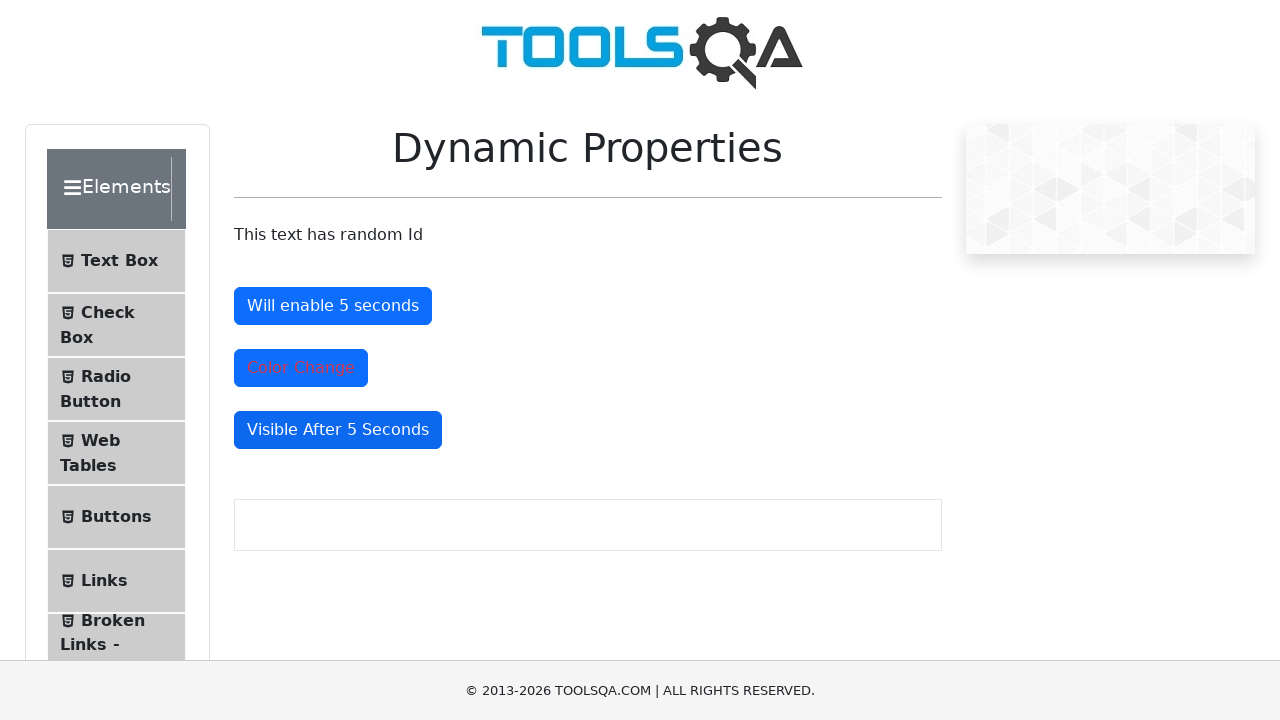

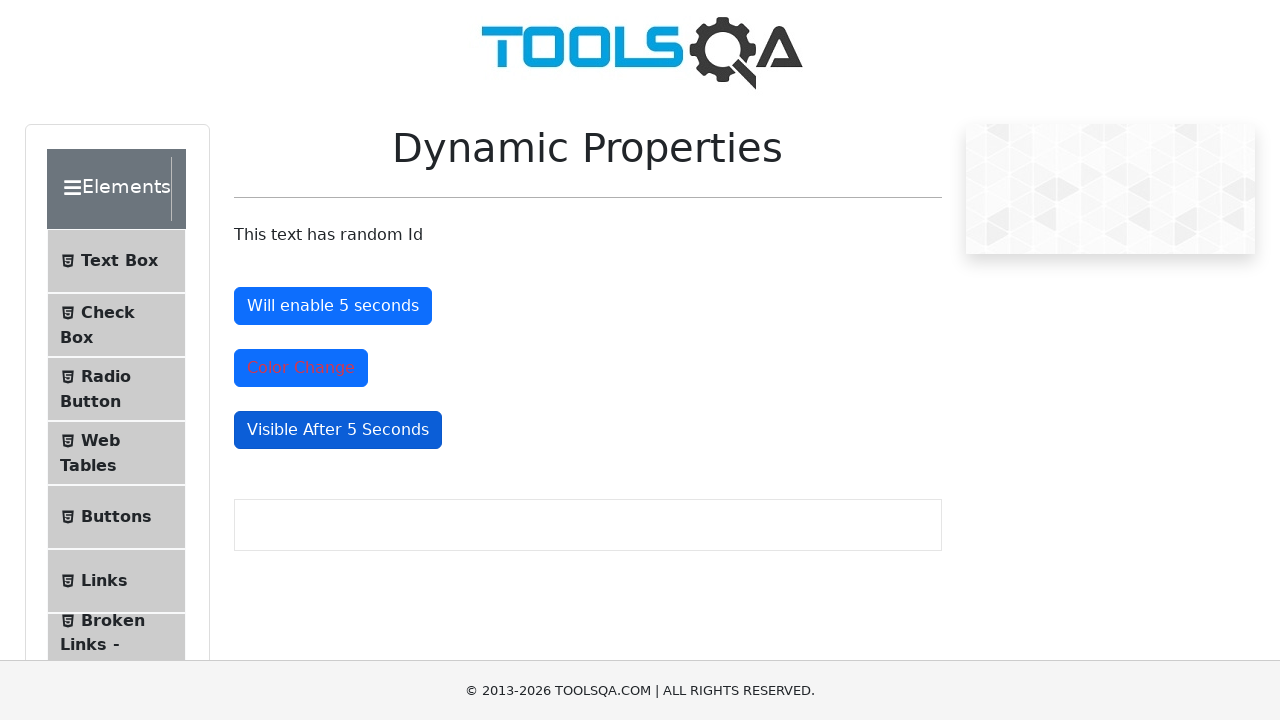